Tests login form functionality by entering username and password, clicking sign in button, and verifying error message display

Starting URL: https://rahulshettyacademy.com/locatorspractice/

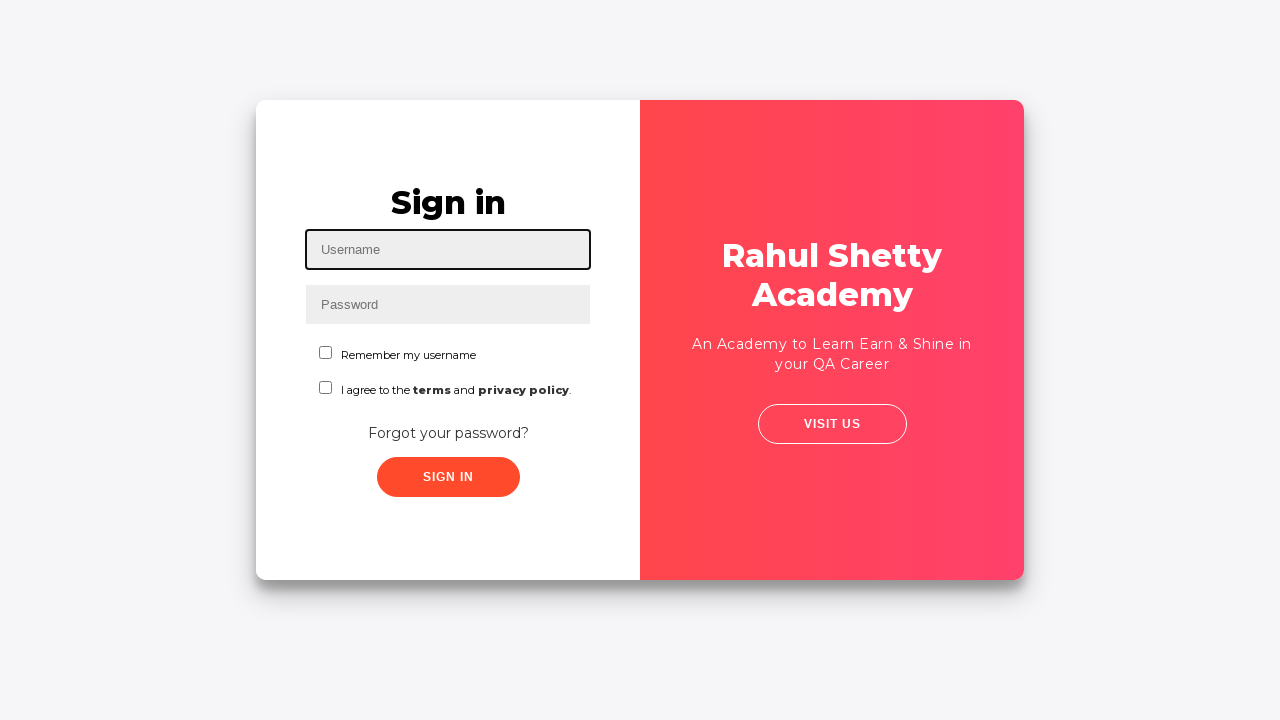

Filled username field with 'kmuc' on #inputUsername
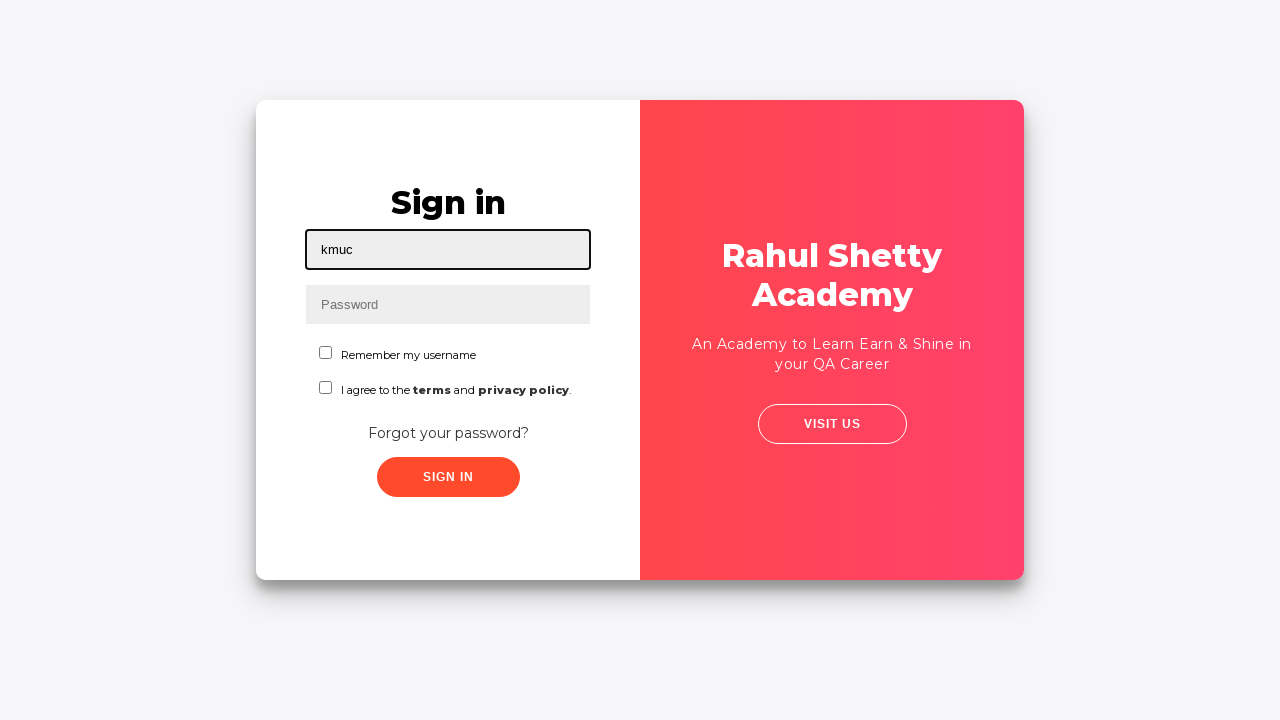

Filled password field with '123456kmuc' on input[name='inputPassword']
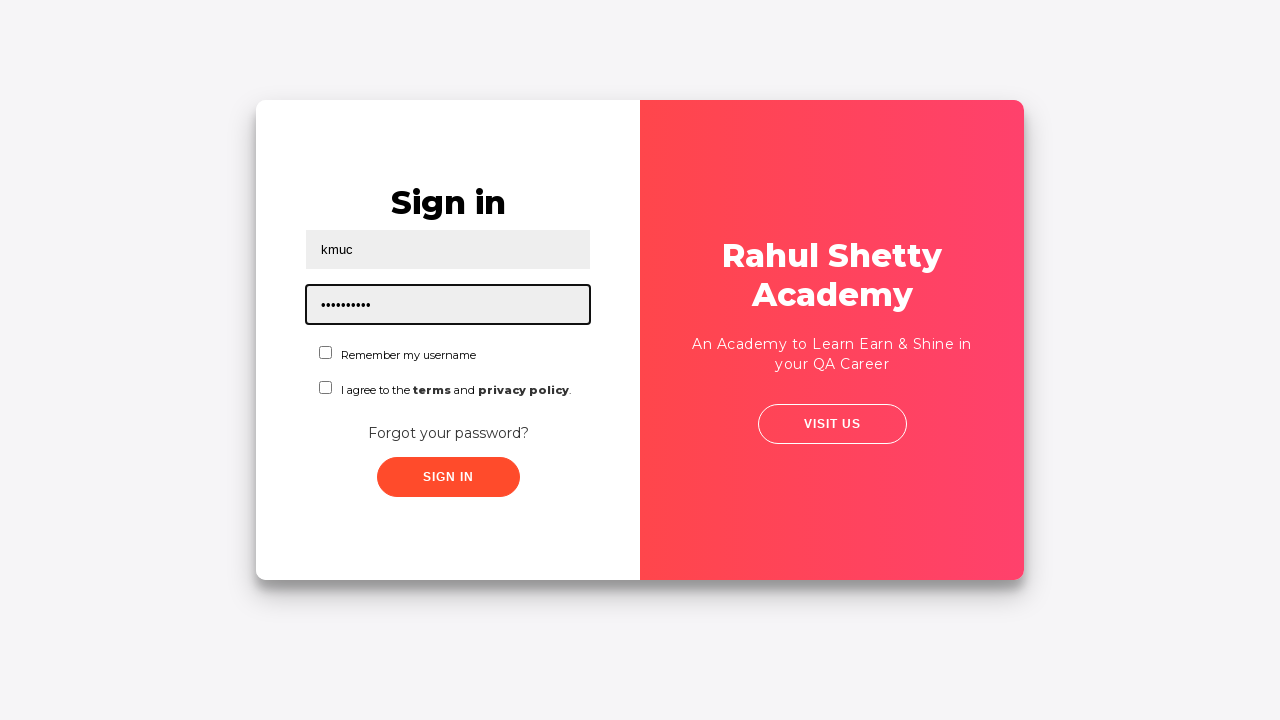

Clicked sign in button at (448, 477) on .signInBtn
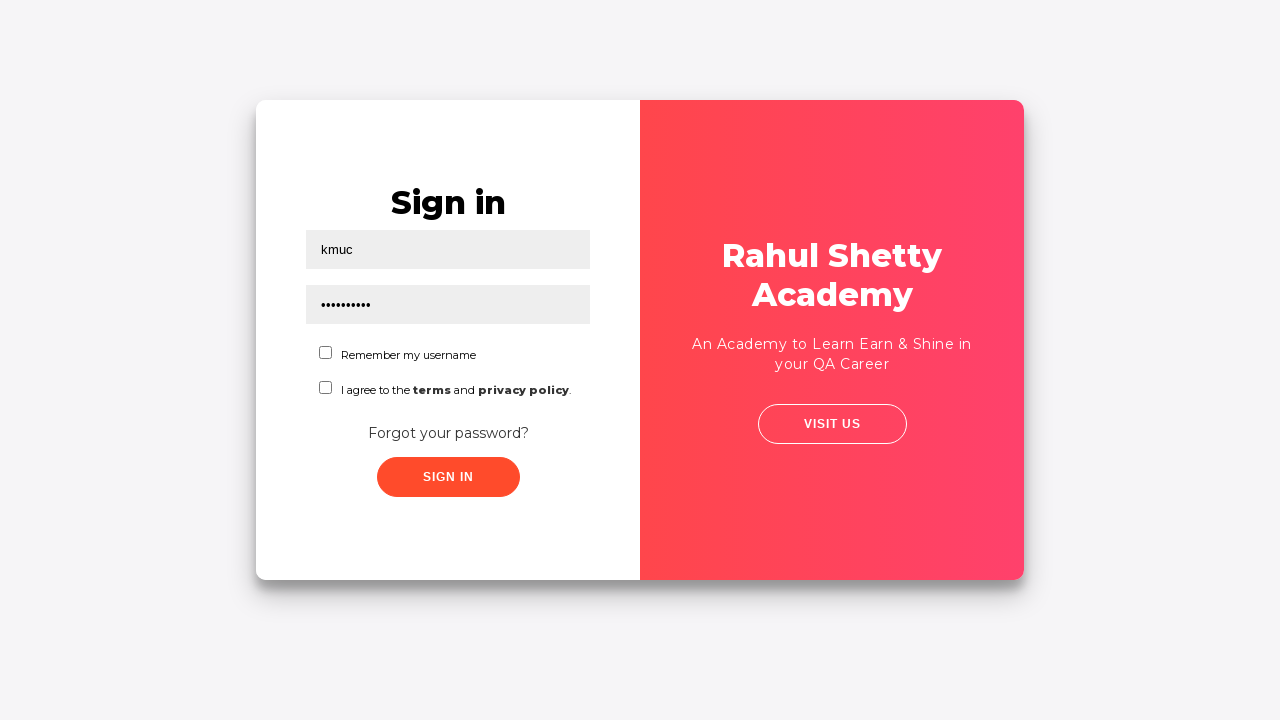

Error message displayed and verified as visible
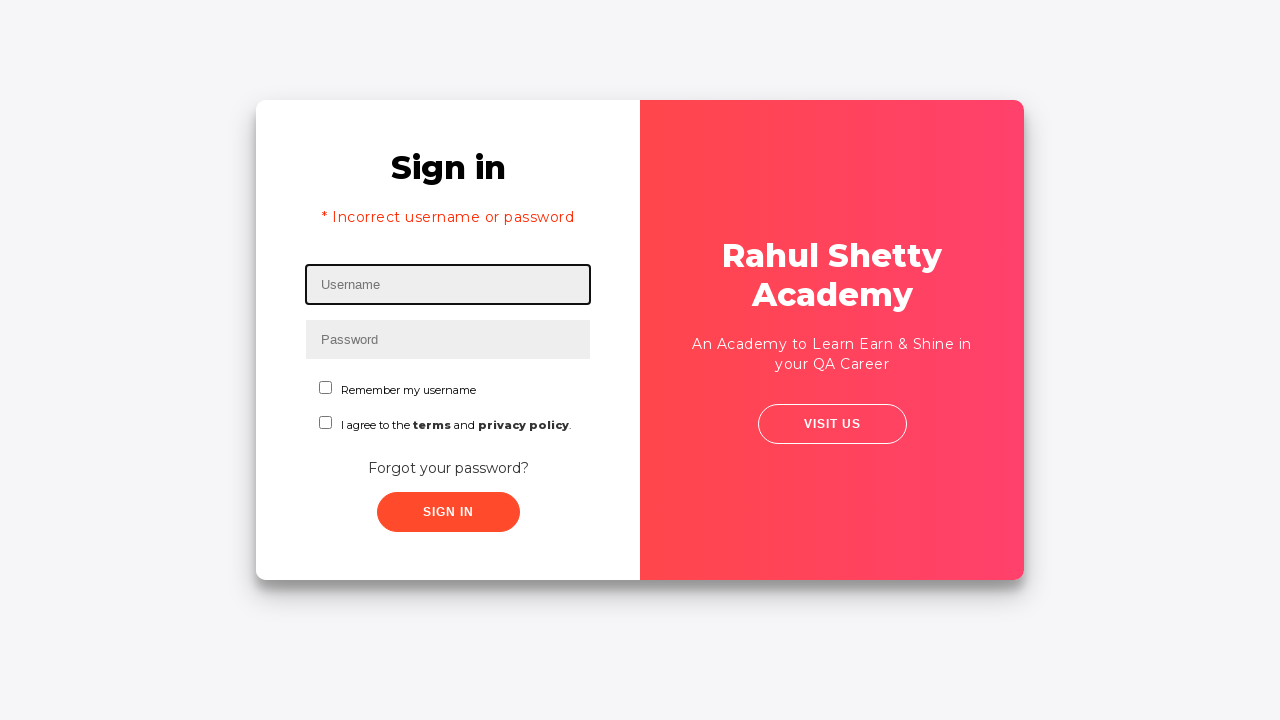

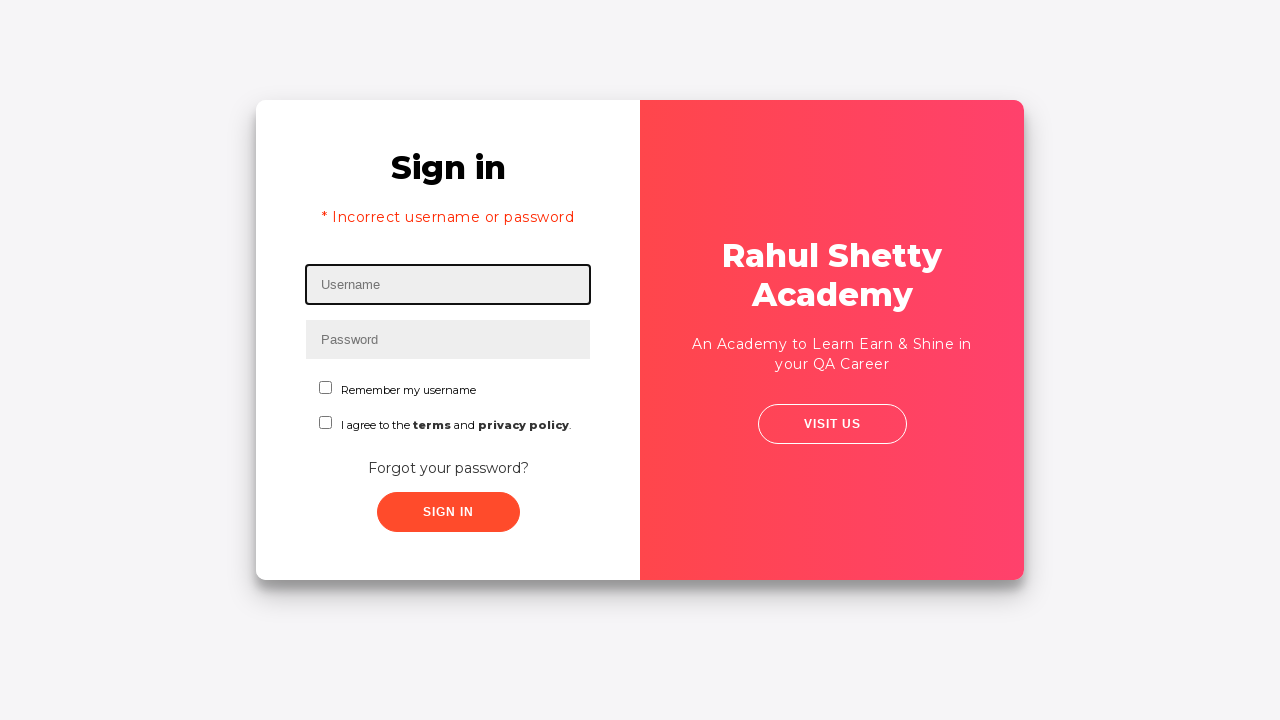